Tests filling out a hotel contact form with first name, last name, email, phone number, and message fields without submitting to avoid spamming the hotel.

Starting URL: https://www.hotelstok.pl/kontakt/hotel-stok-wisla

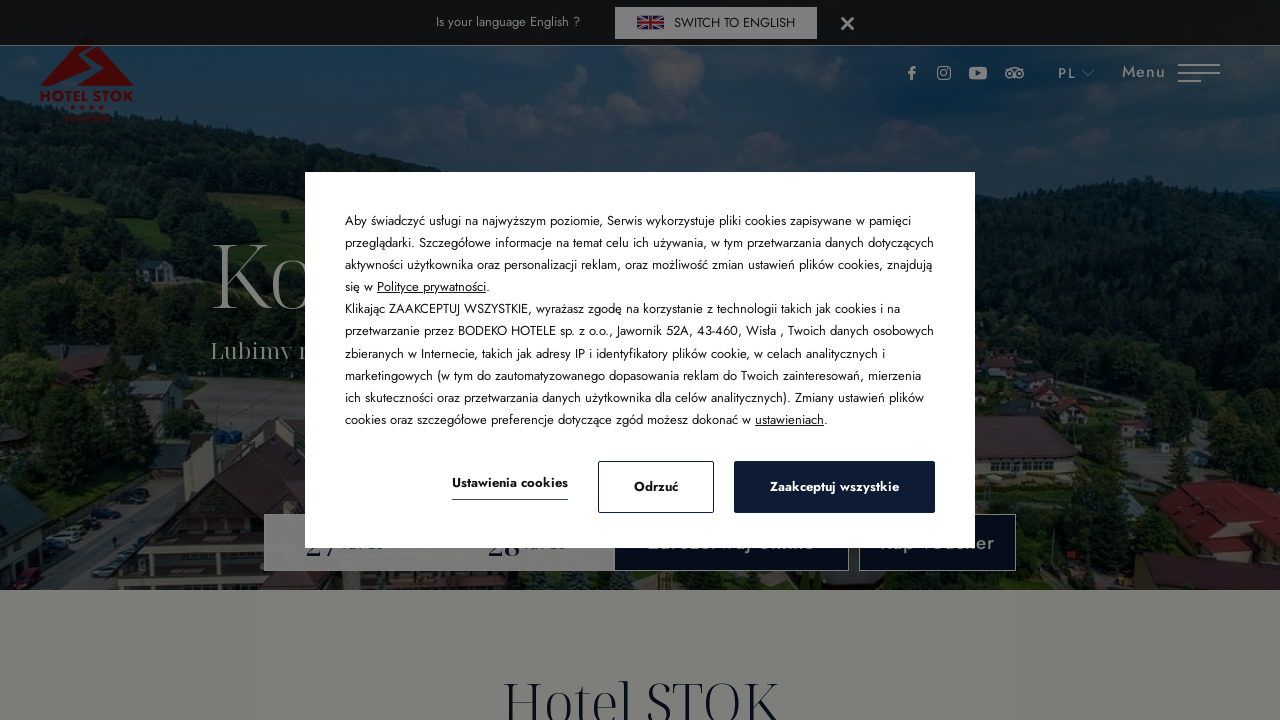

Navigated to Hotel Stok contact form page
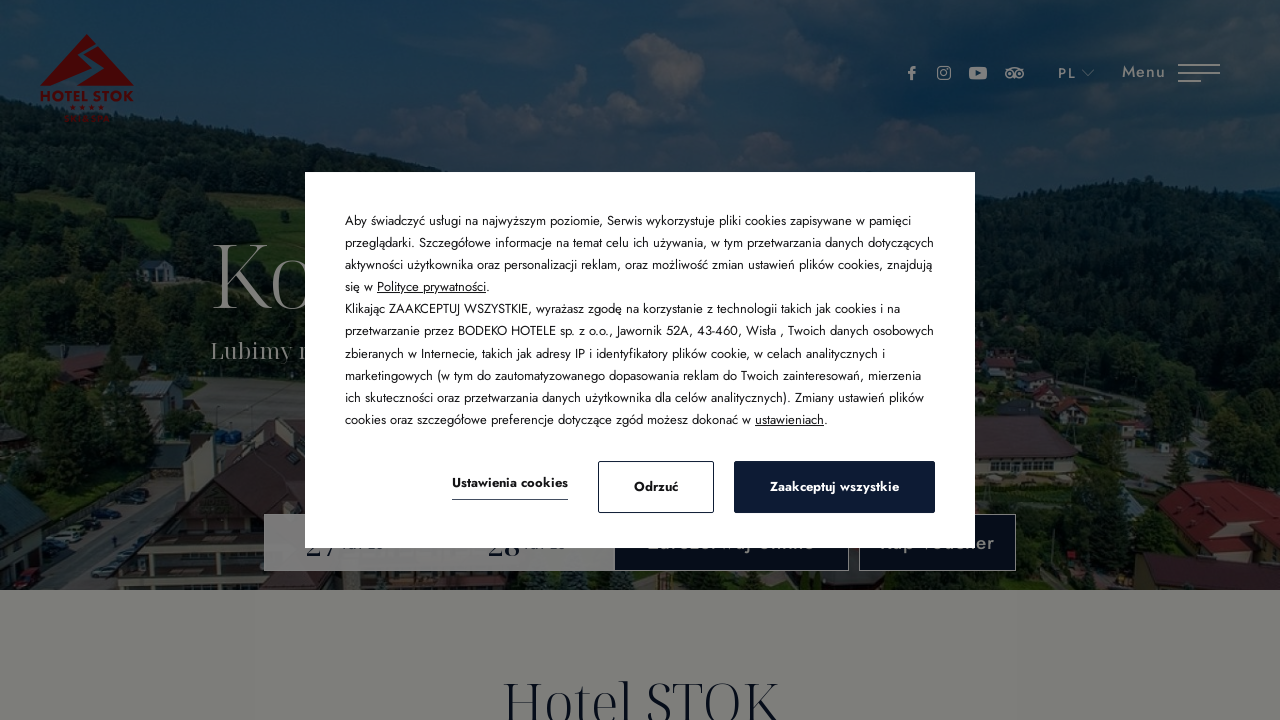

Filled first name field with 'Emily' on input[name='FirstName']
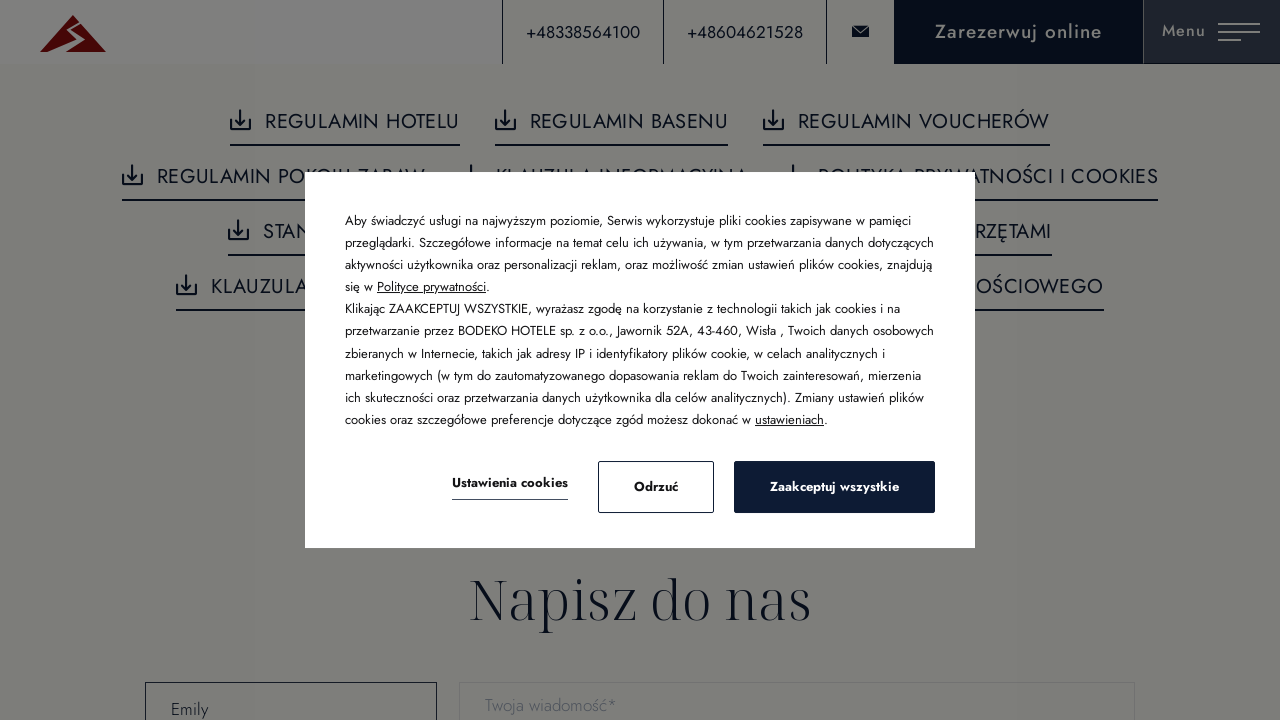

Filled last name field with 'Thompson' on input[name='LastName']
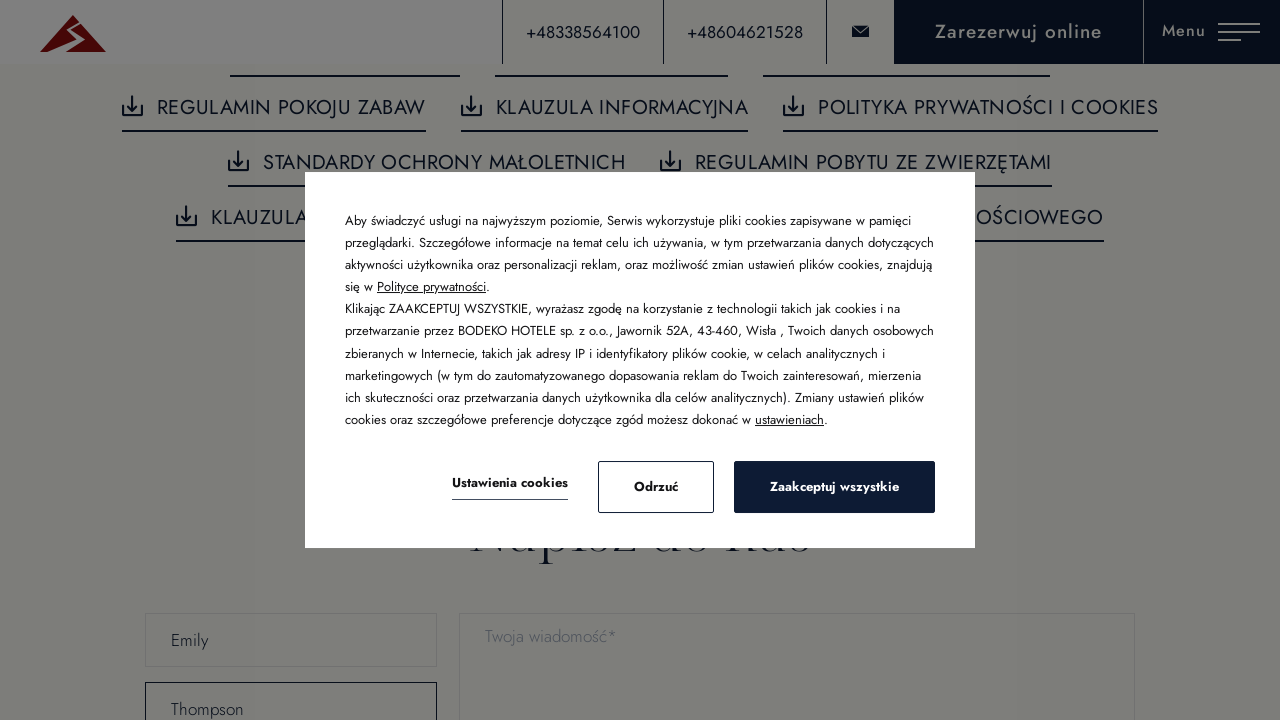

Filled email field with 'emily.thompson@example.com' on input[name='Email']
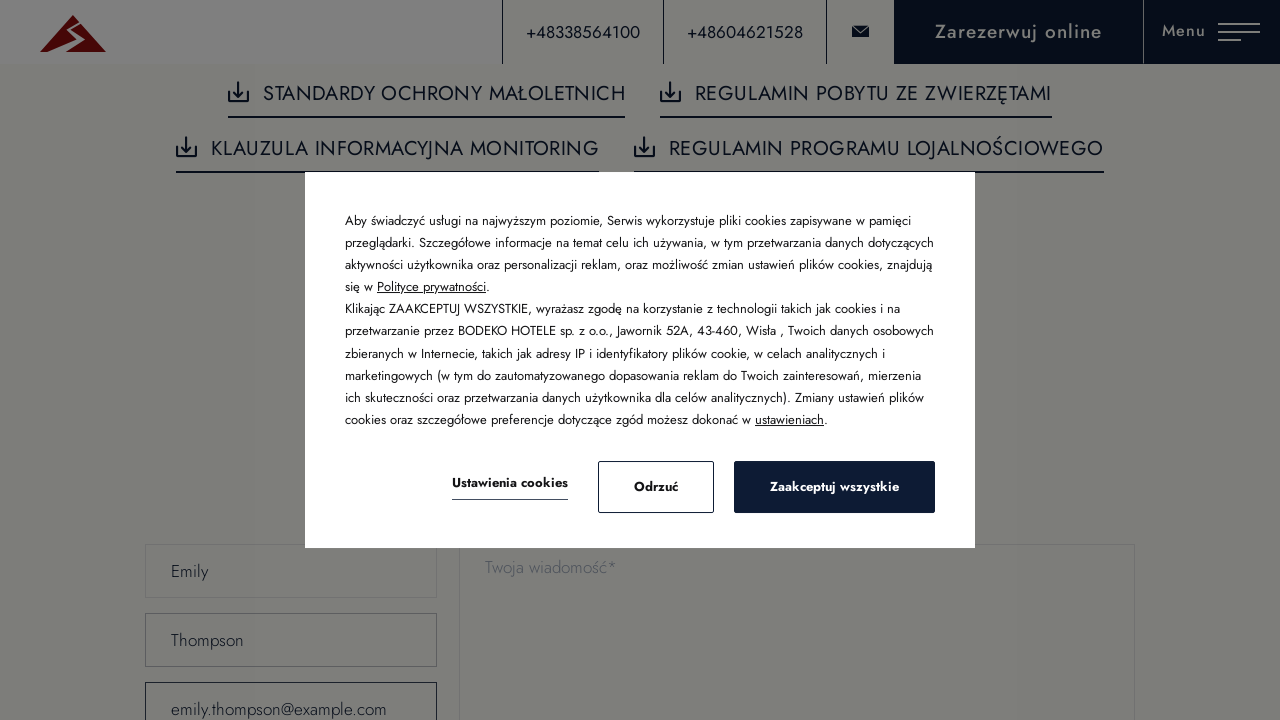

Filled phone field with '987654321' on input[name='Phone']
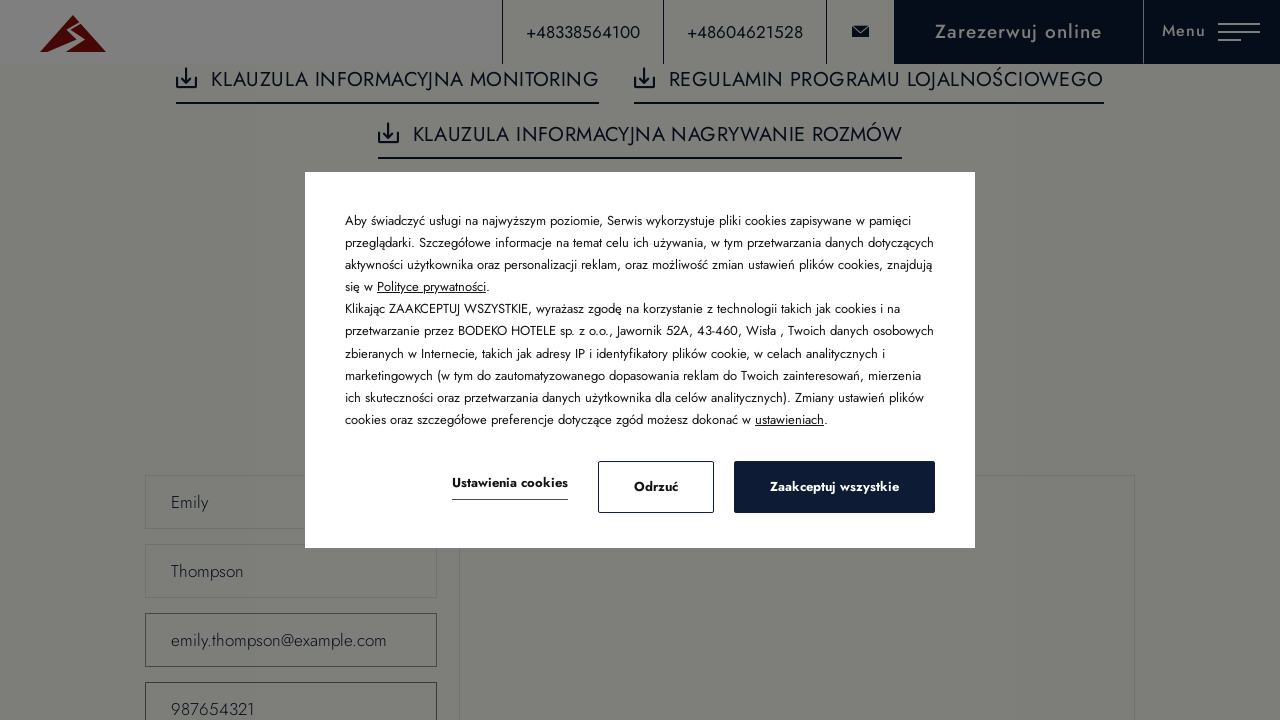

Filled message field with inquiry about weekend availability on [name='SubmitMessage']
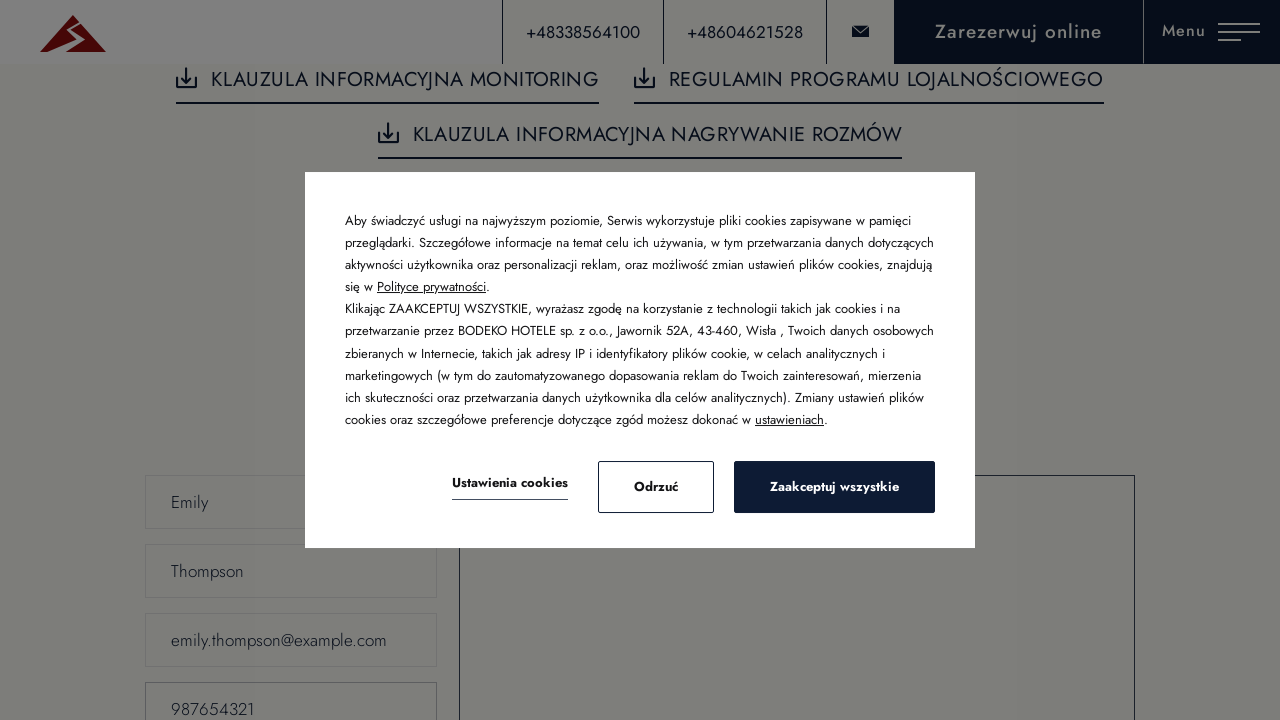

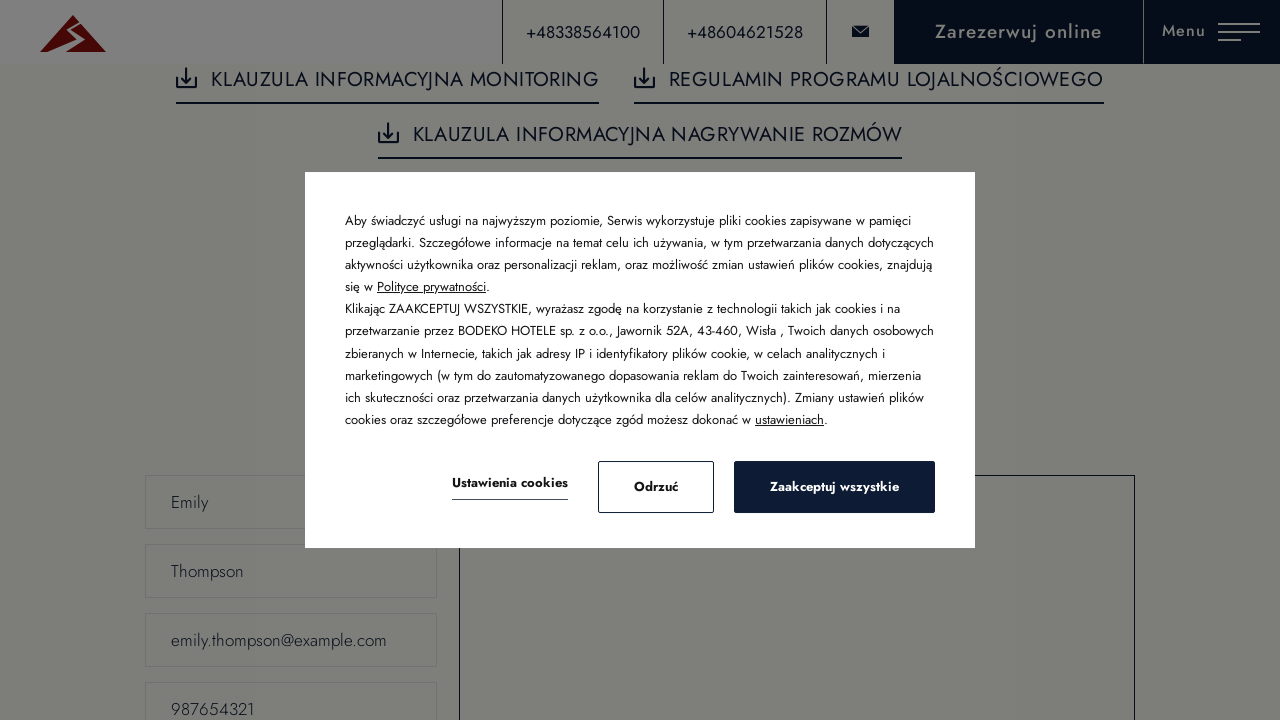